Tests the search functionality on python.org by searching for "pycon" and verifying results are returned

Starting URL: http://www.python.org

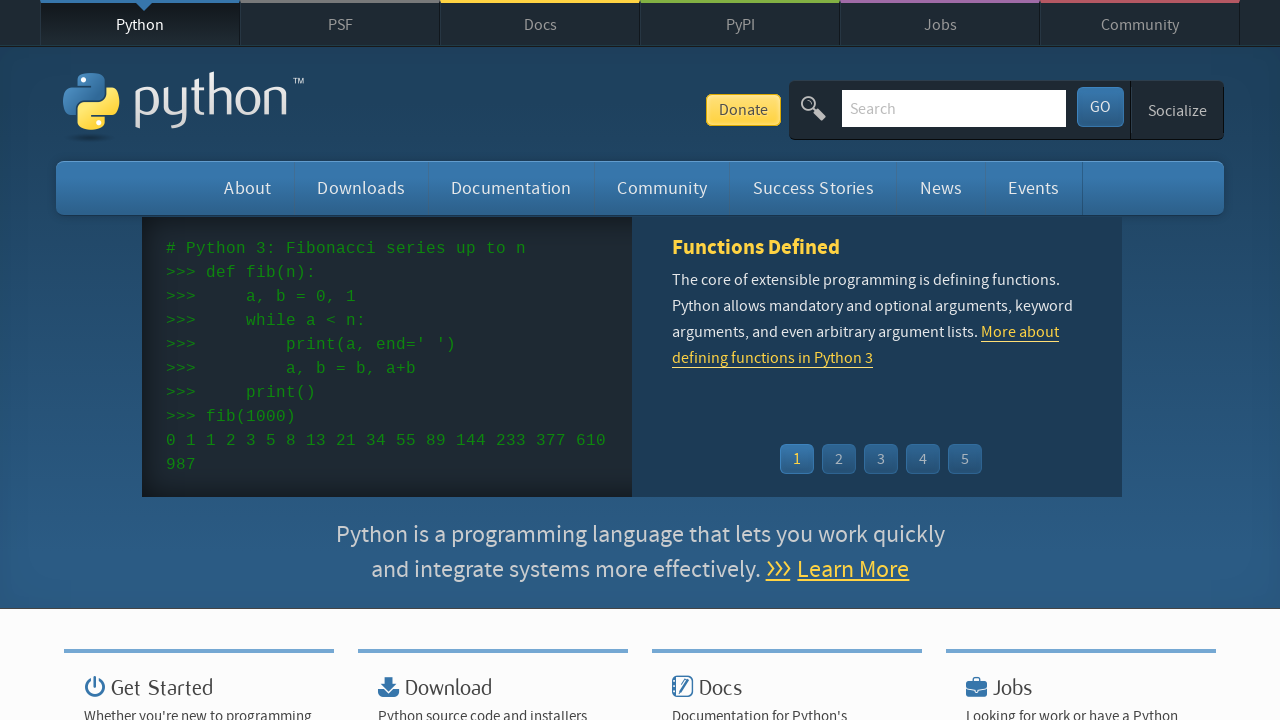

Filled search input with 'pycon' on input[name='q']
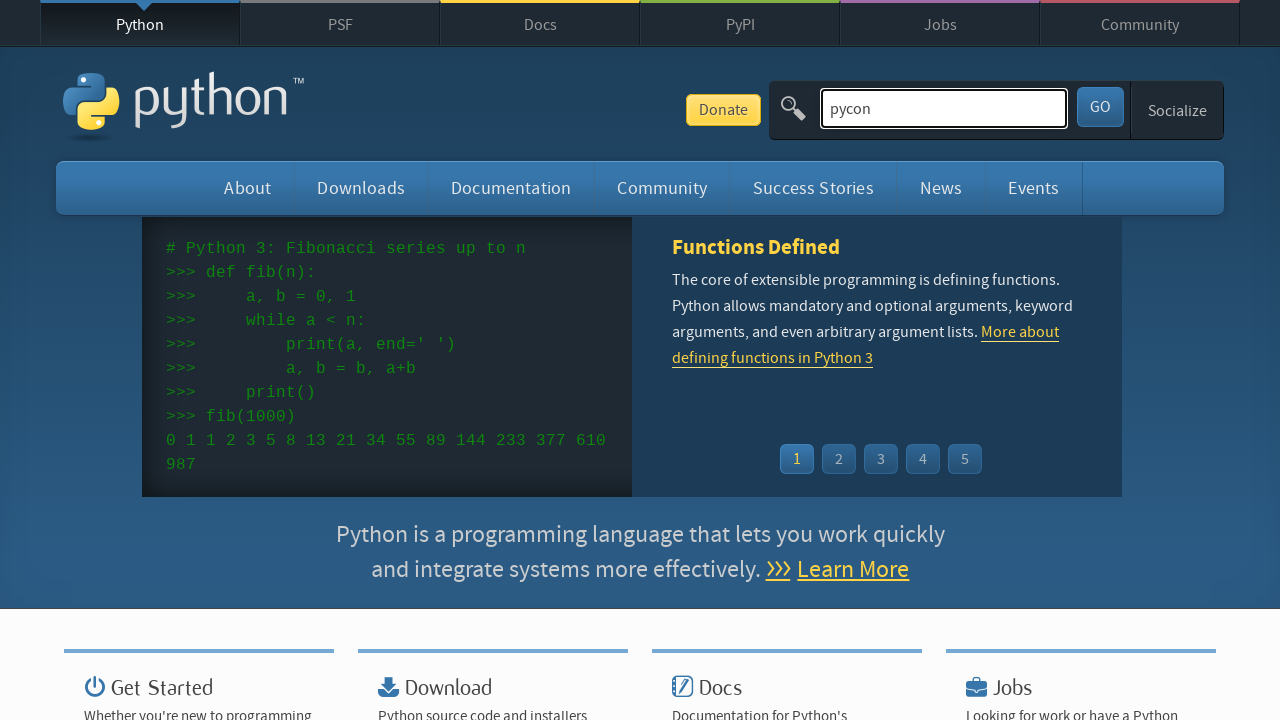

Pressed Enter to submit search on input[name='q']
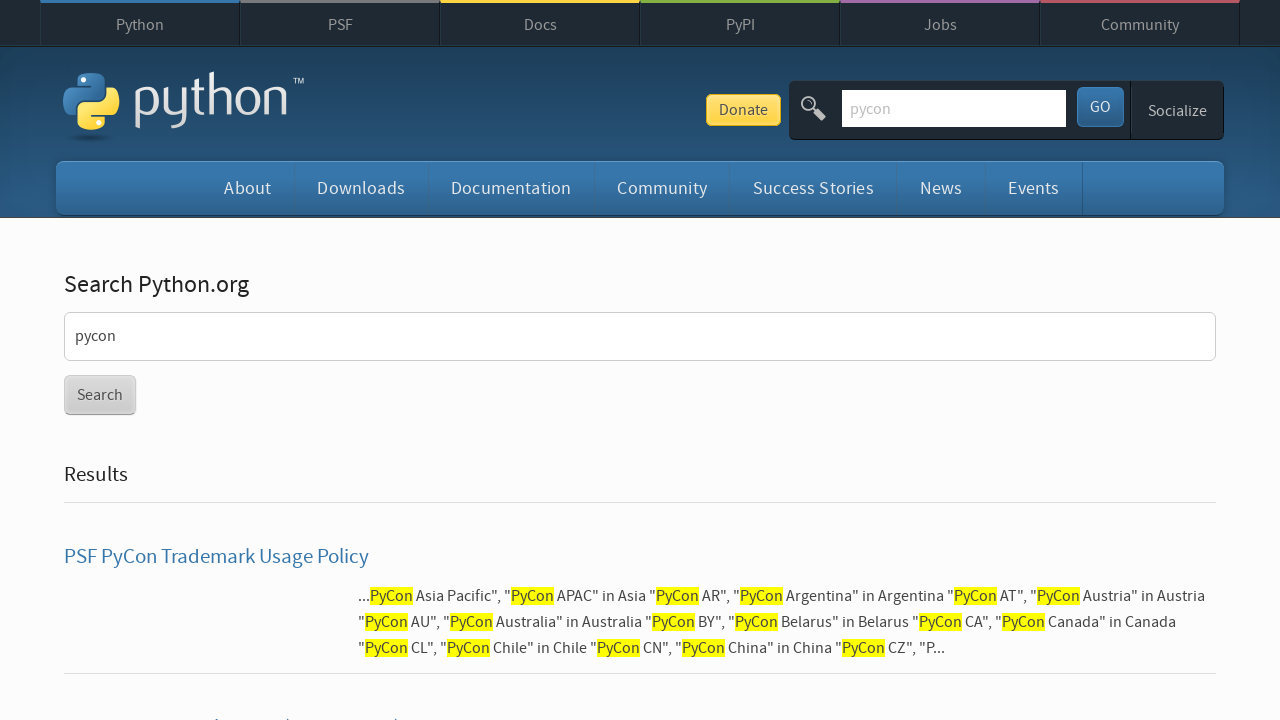

Waited for search results to load (networkidle)
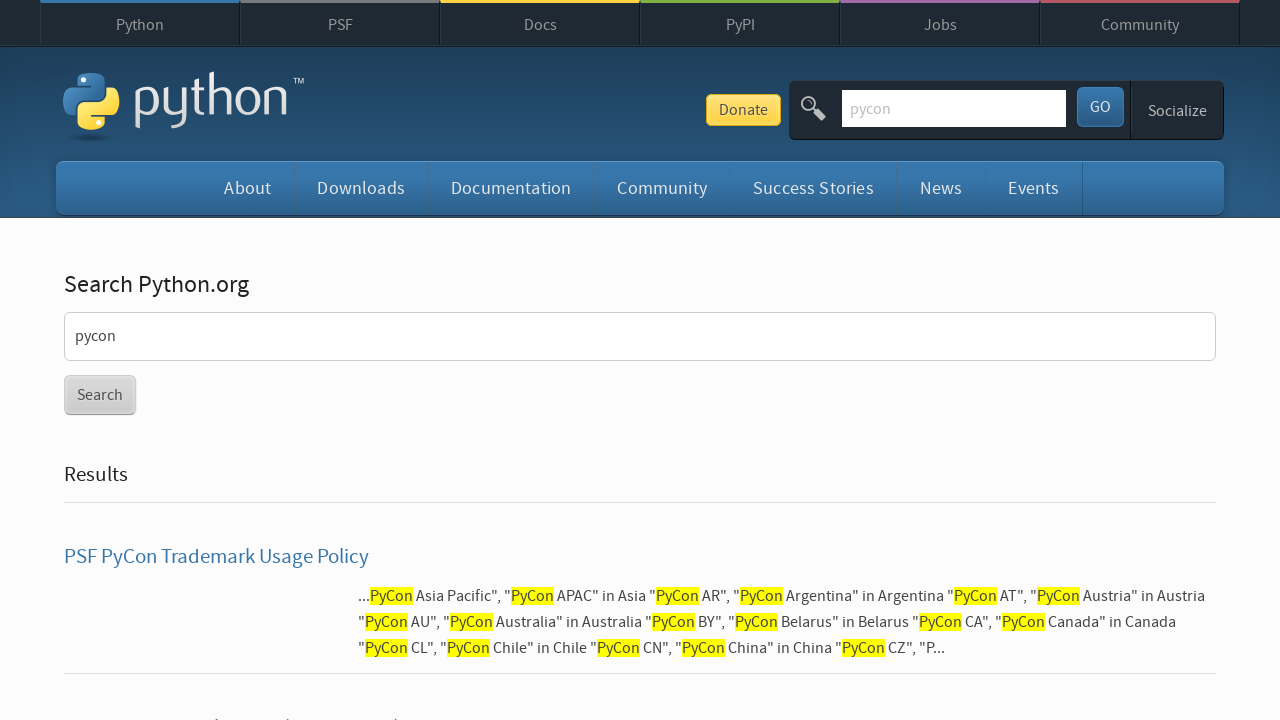

Verified that search returned results (no 'No results found' message)
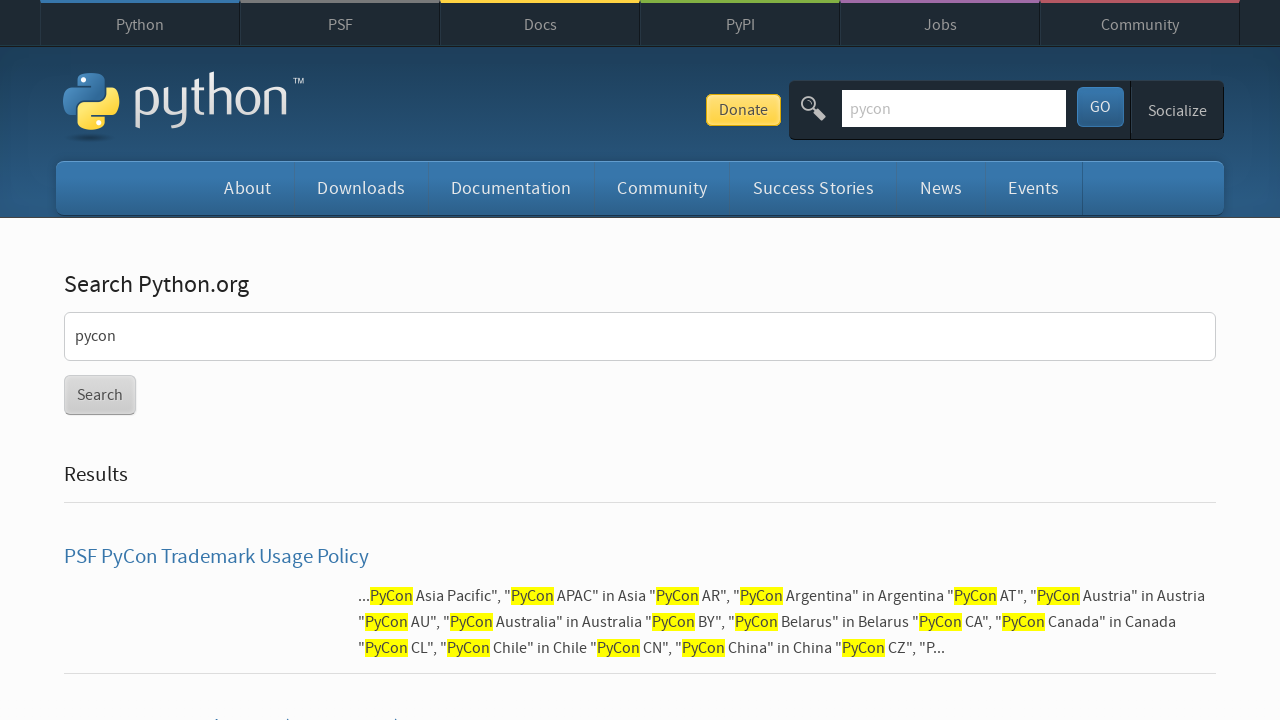

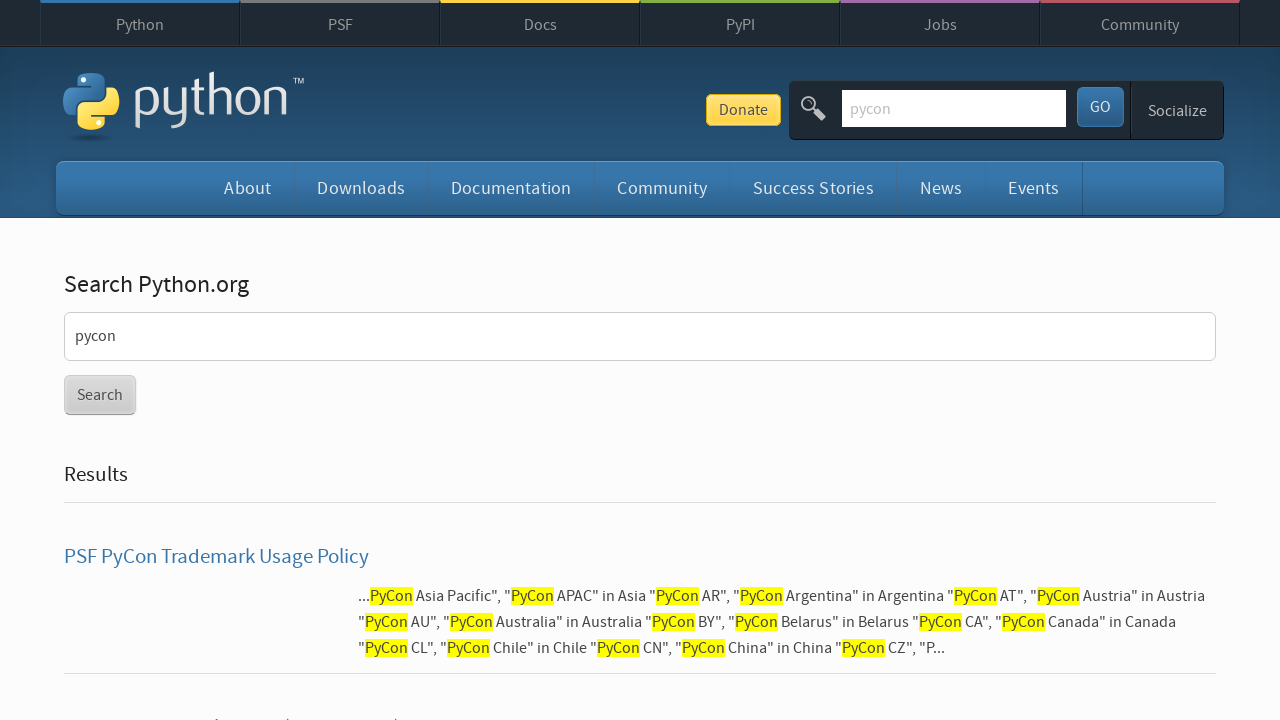